Tests dismissing a JavaScript confirm dialog by clicking the second alert button, verifying the text, and canceling it

Starting URL: http://the-internet.herokuapp.com/javascript_alerts

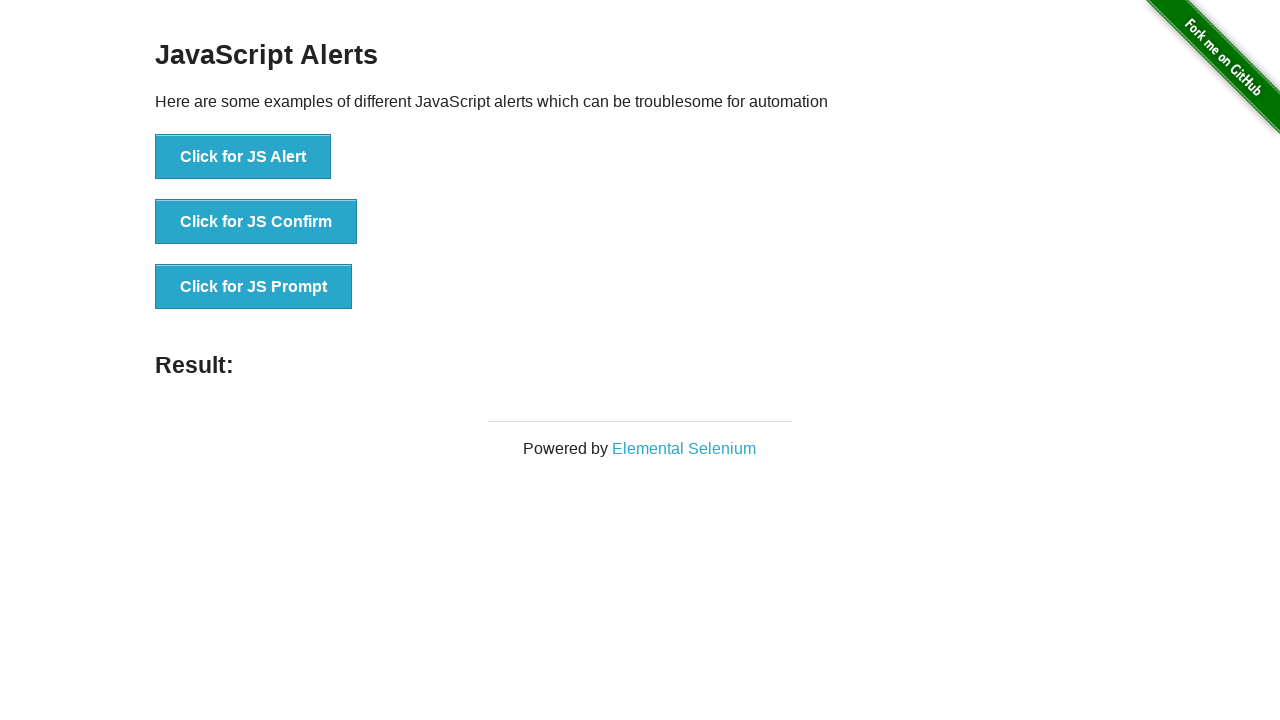

Clicked the confirm dialog button at (256, 222) on button[onclick='jsConfirm()']
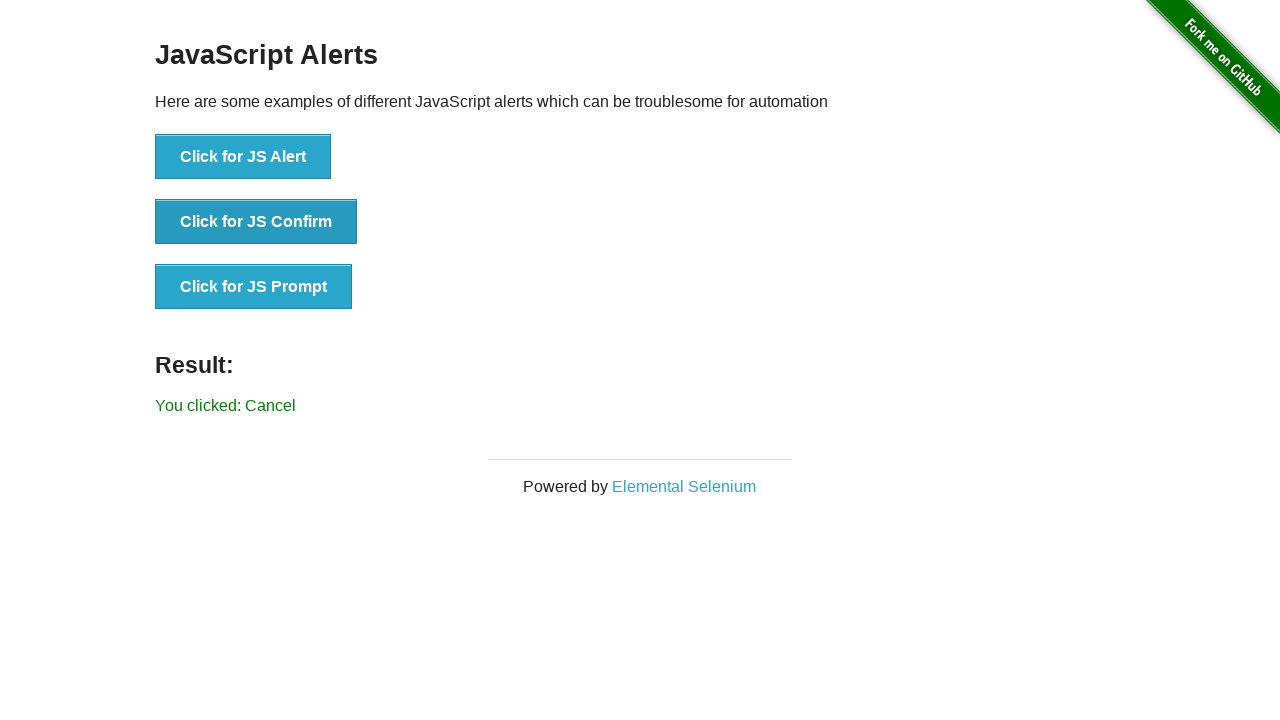

Set up dialog handler to dismiss confirm dialog with message 'I am a JS Confirm'
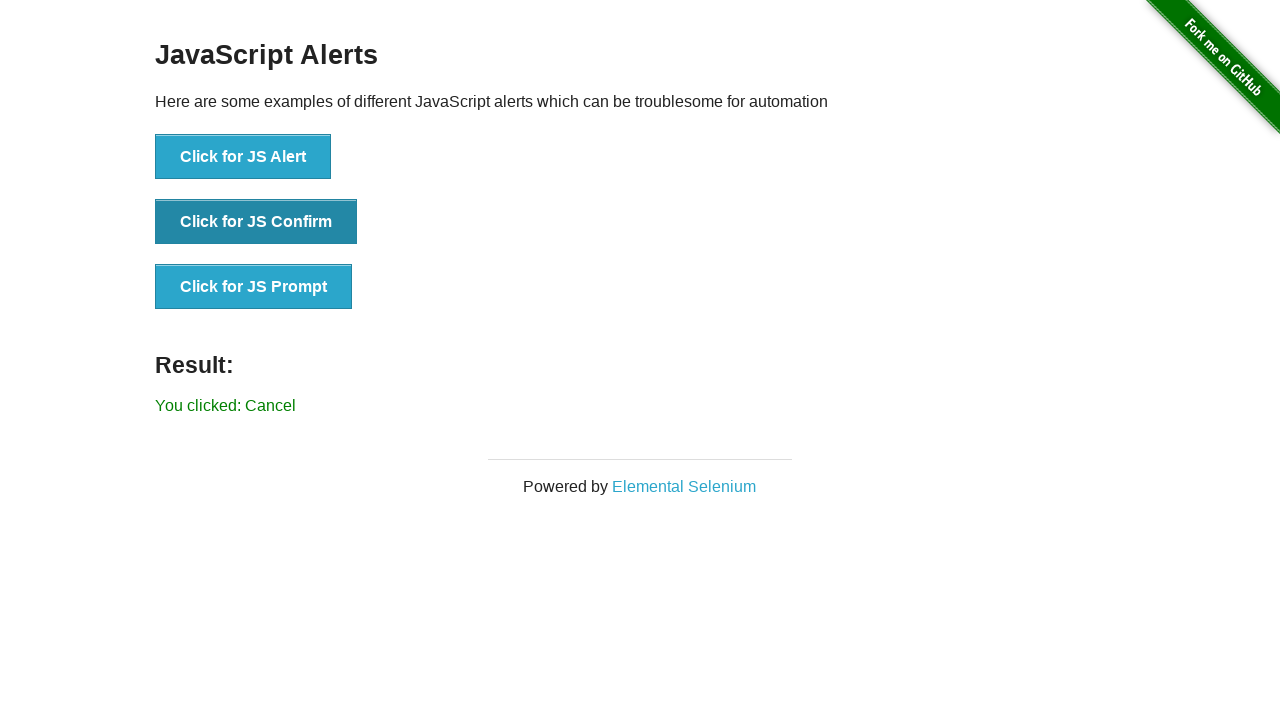

Verified result text shows 'You clicked: Cancel'
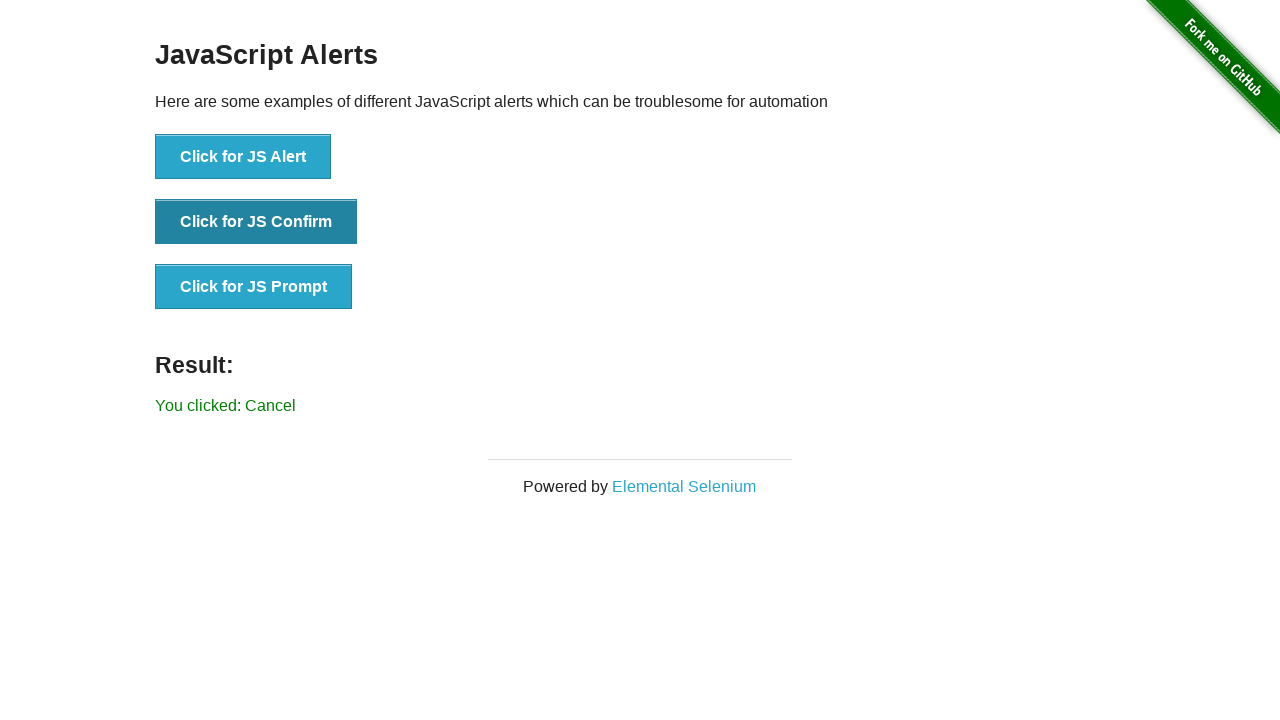

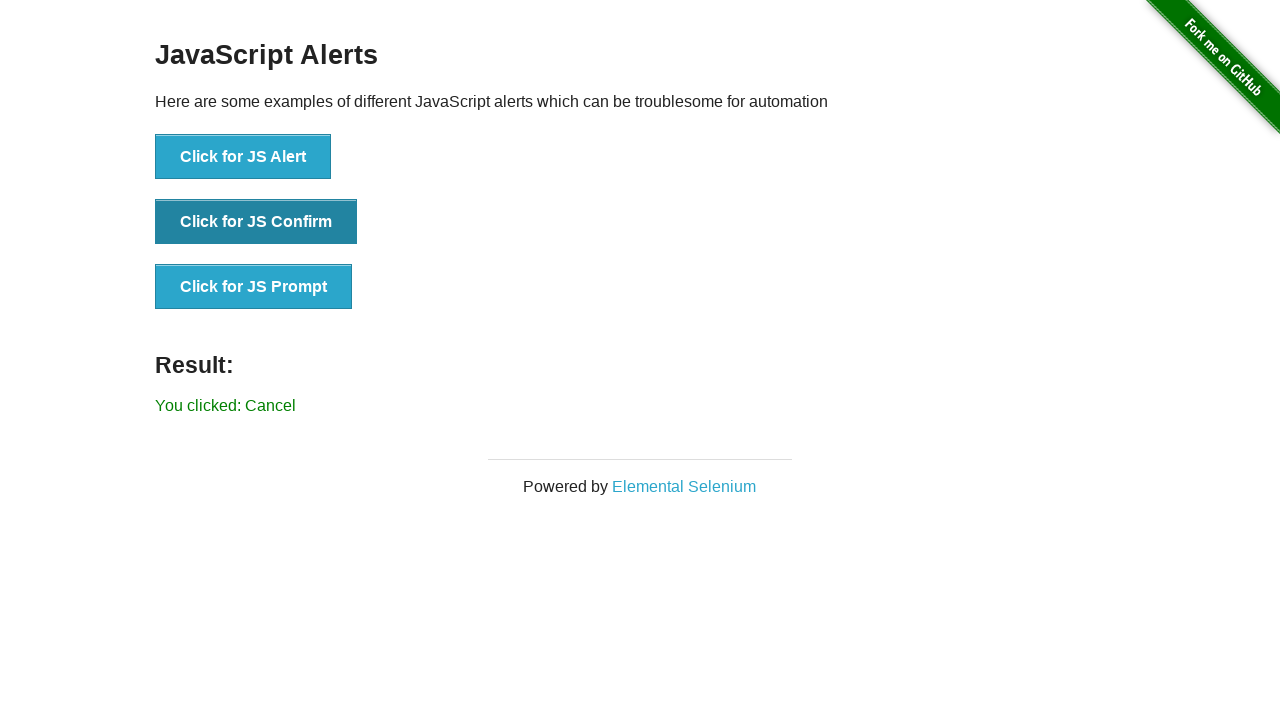